Tests radio button selection functionality by clicking through different car brand options (Honda, BMW, Benz) on a practice form

Starting URL: https://www.letskodeit.com/practice

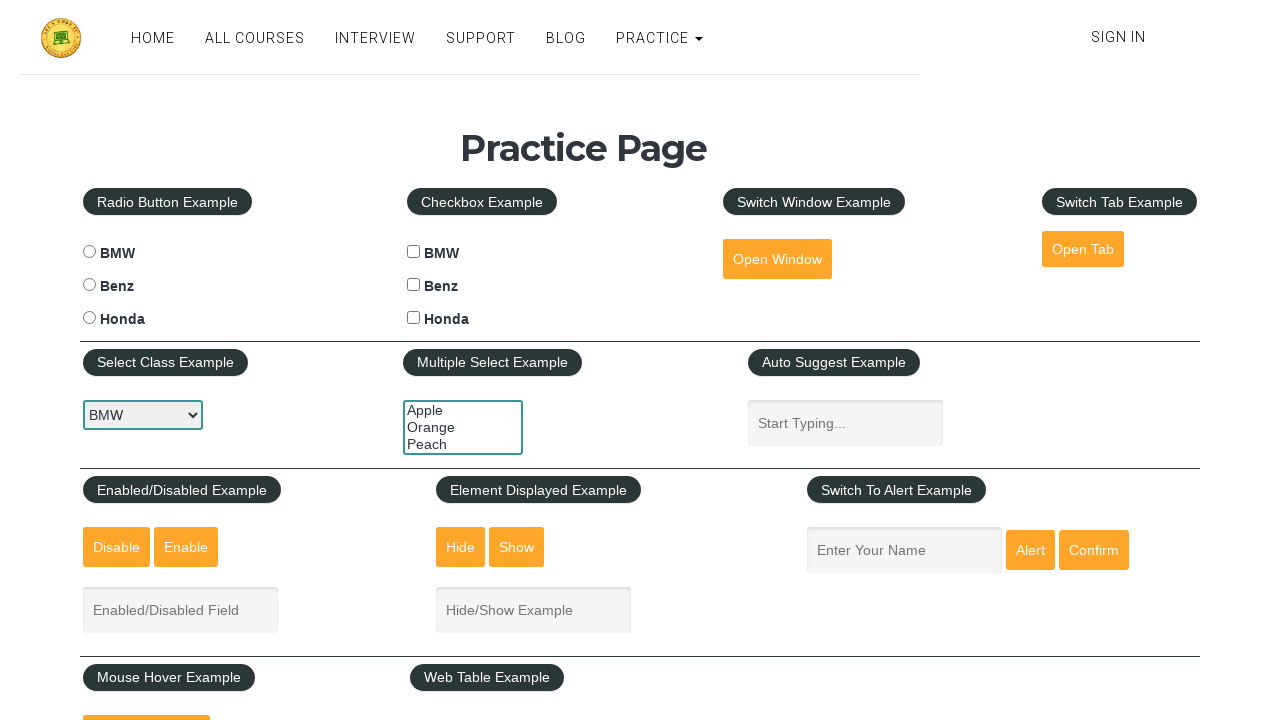

Clicked Honda radio button at (89, 318) on #hondaradio
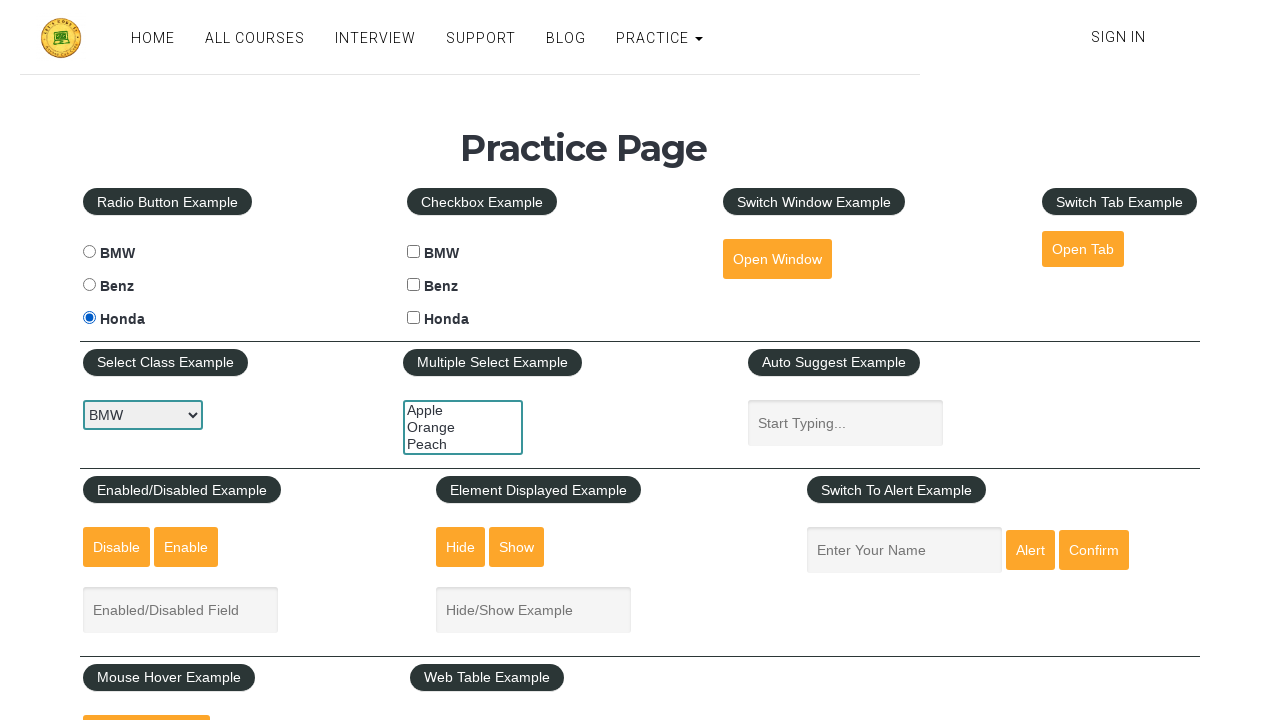

Clicked BMW radio button at (89, 252) on #bmwradio
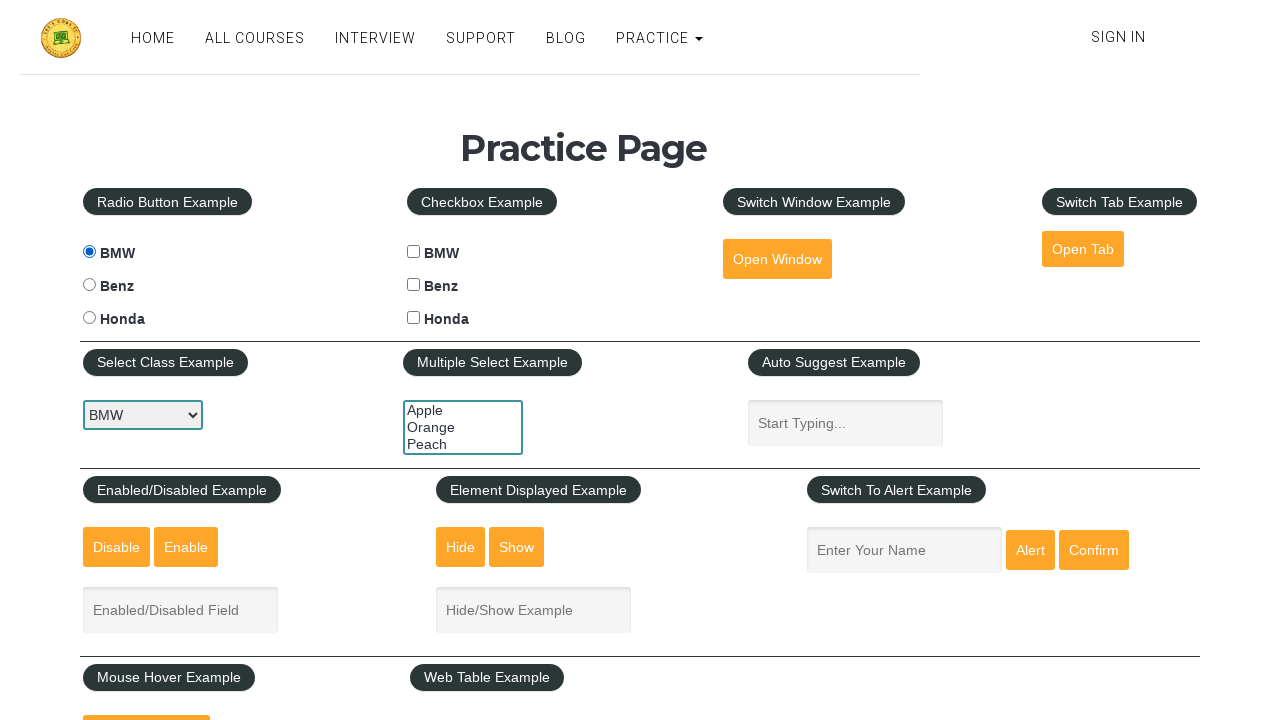

Clicked Benz radio button at (89, 285) on #benzradio
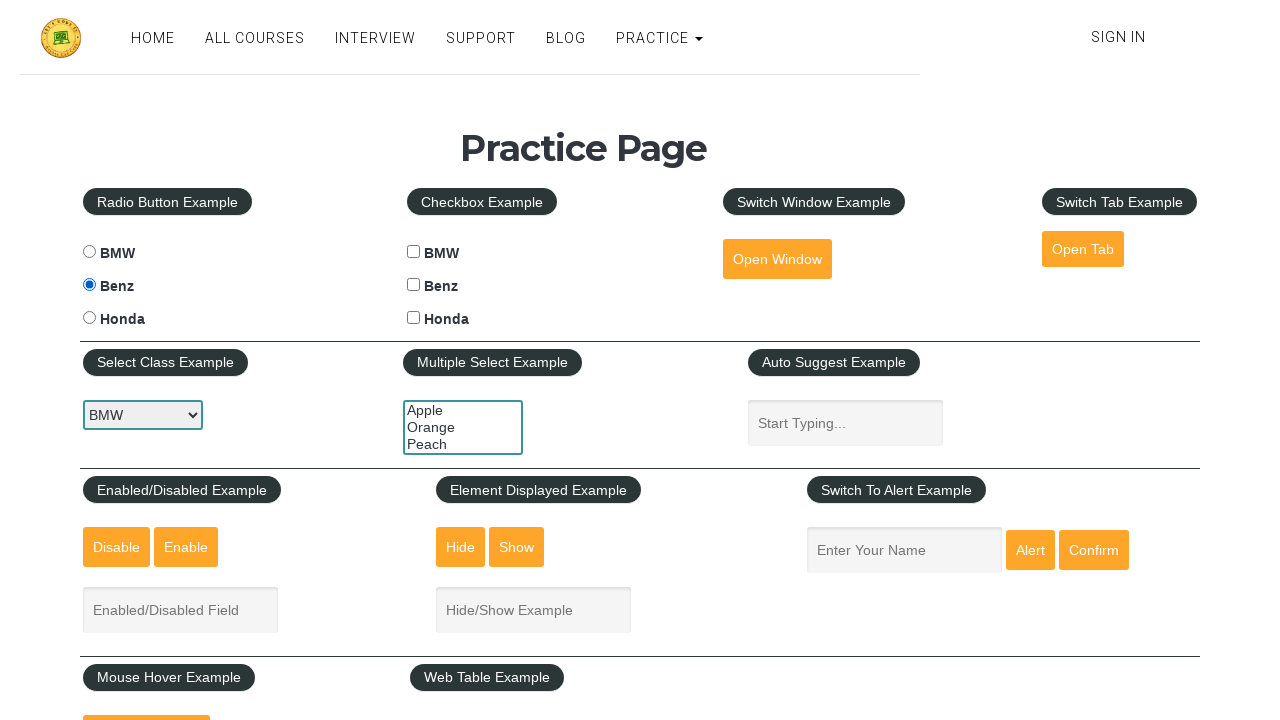

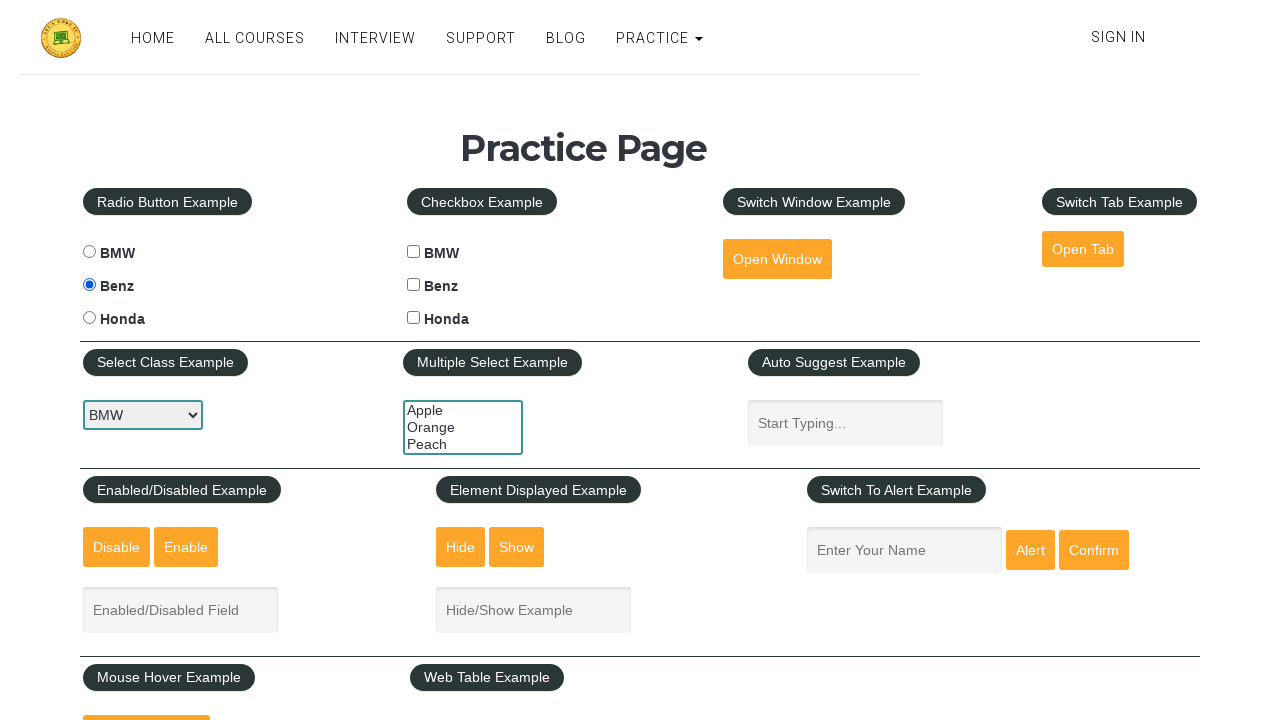